Tests a registration form by filling in name, email, and password fields on a demo application

Starting URL: https://demoapps.qspiders.com/ui?scenario=1

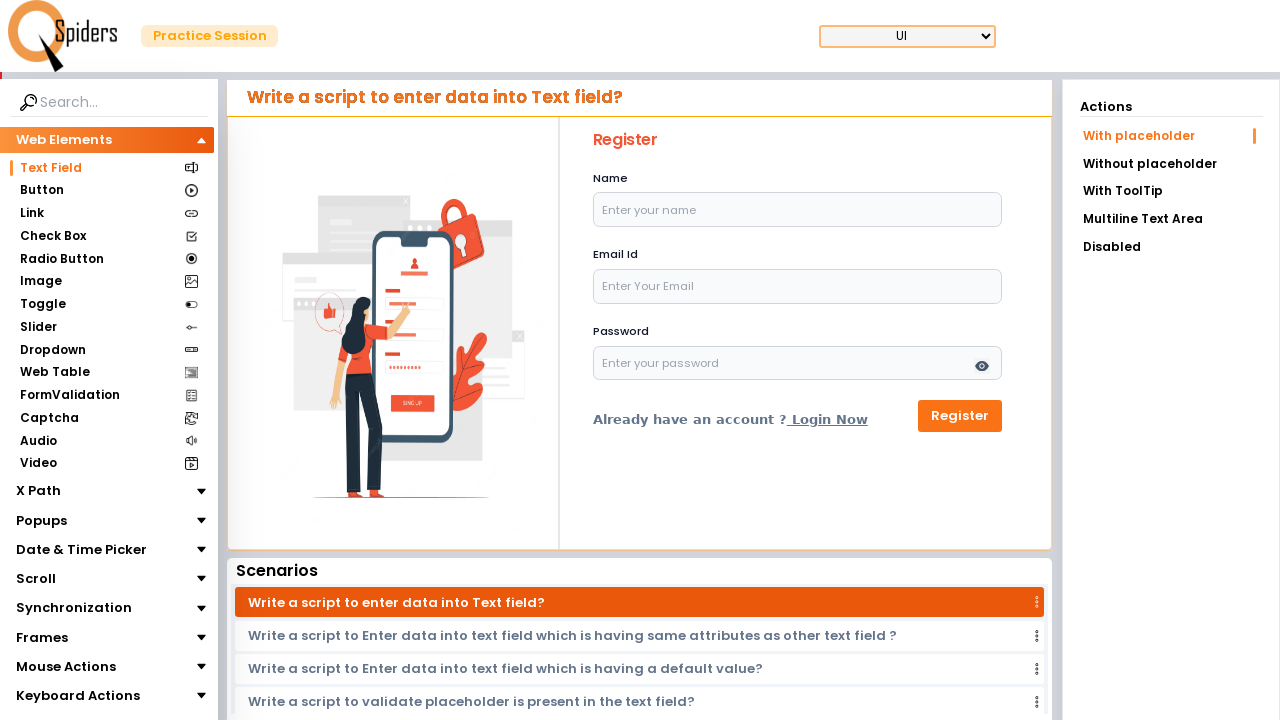

Waited for name field to become visible
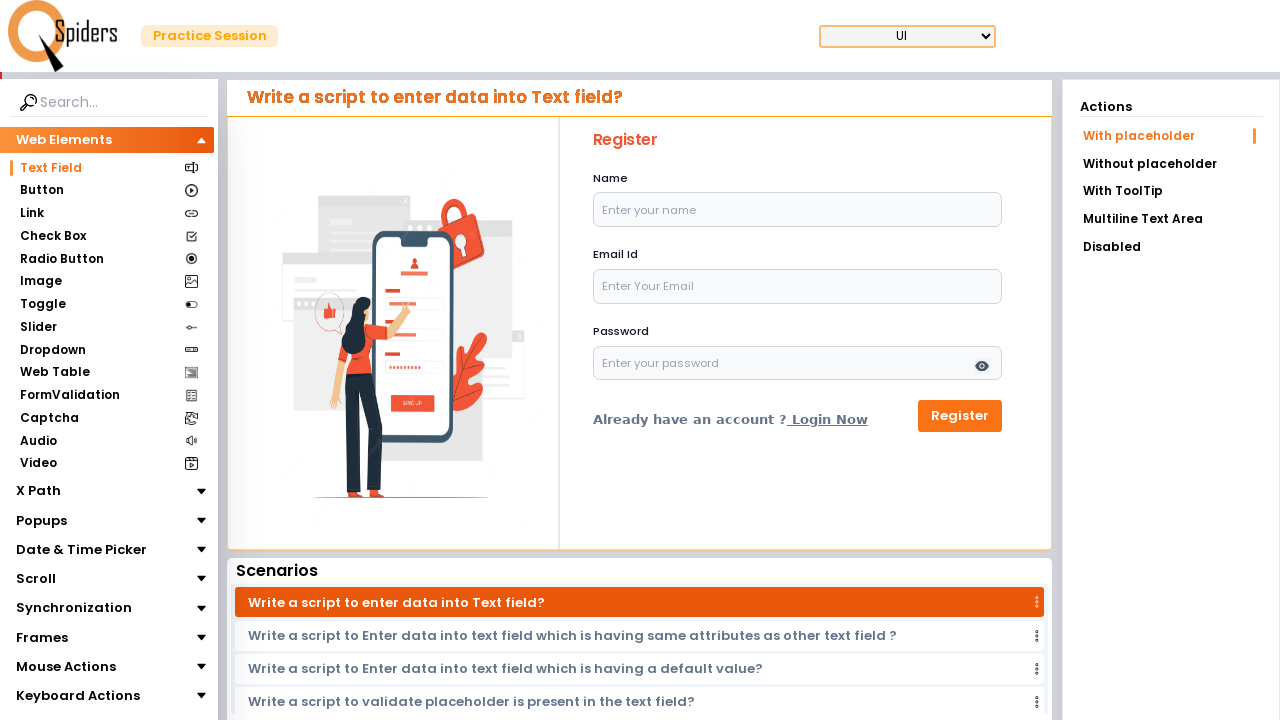

Filled name field with 'selenium' on #name
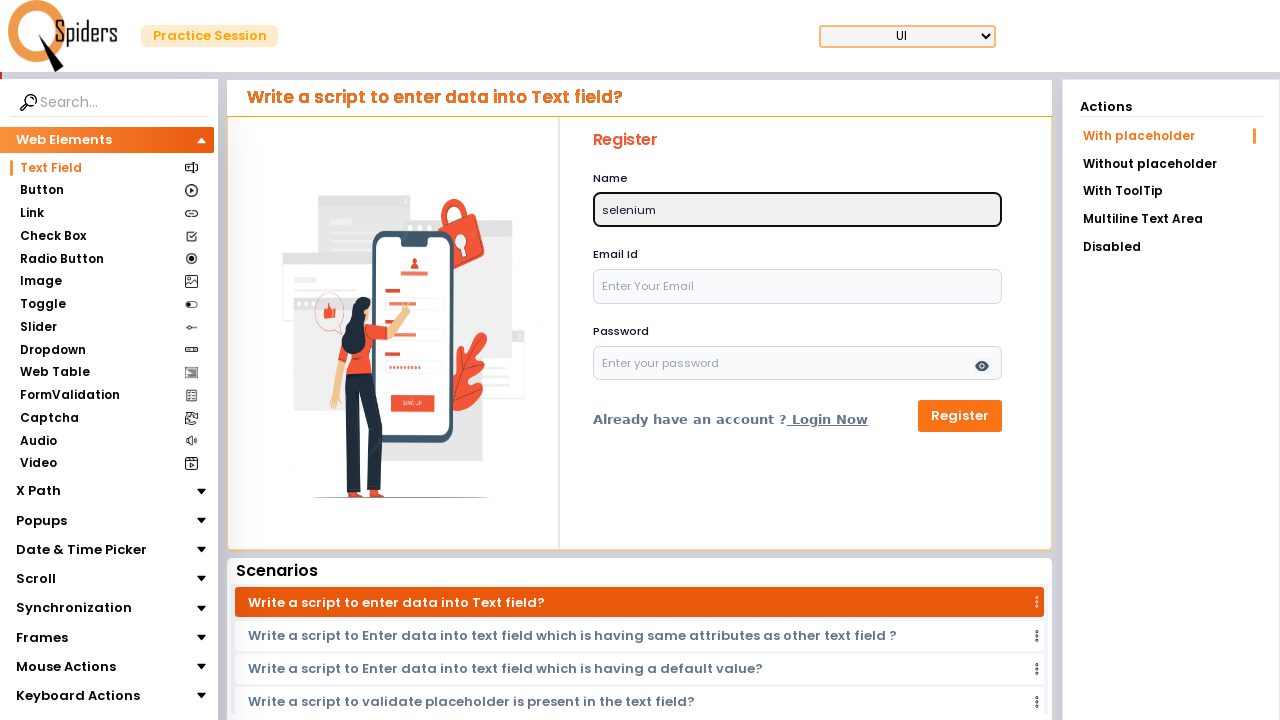

Filled email field with 'abc@123' on #email
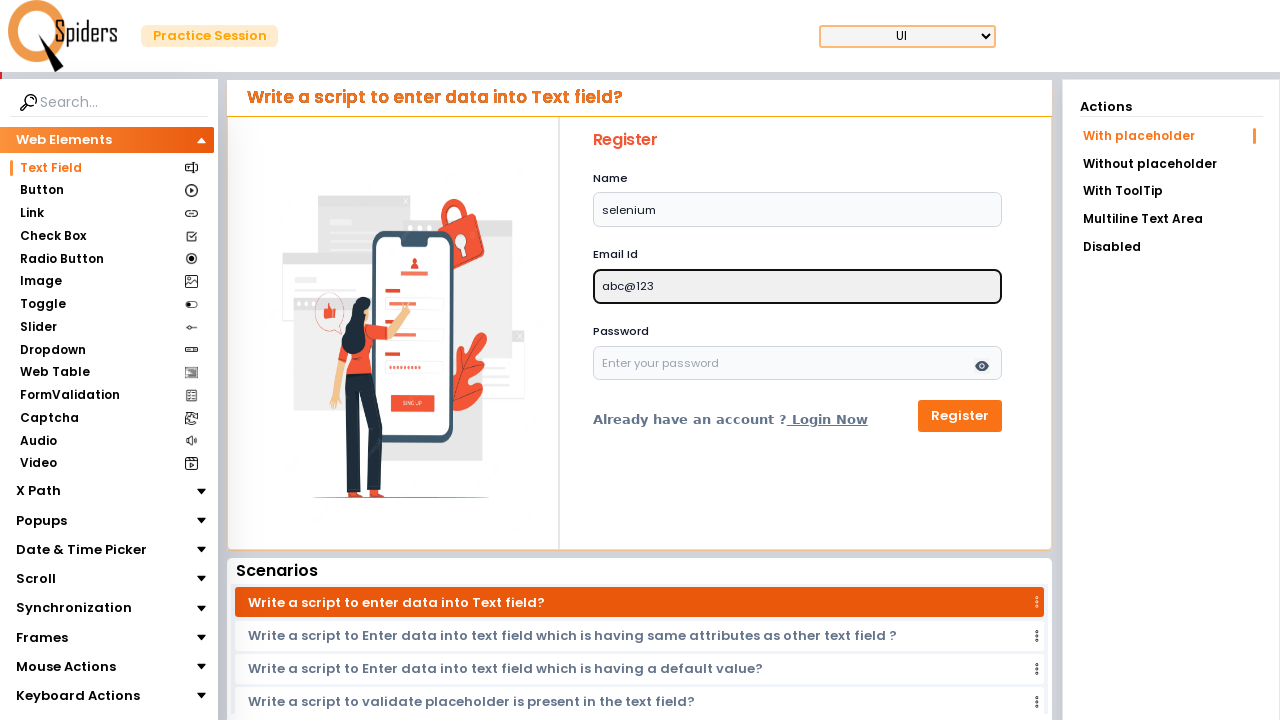

Filled password field with 'pass@123' on #password
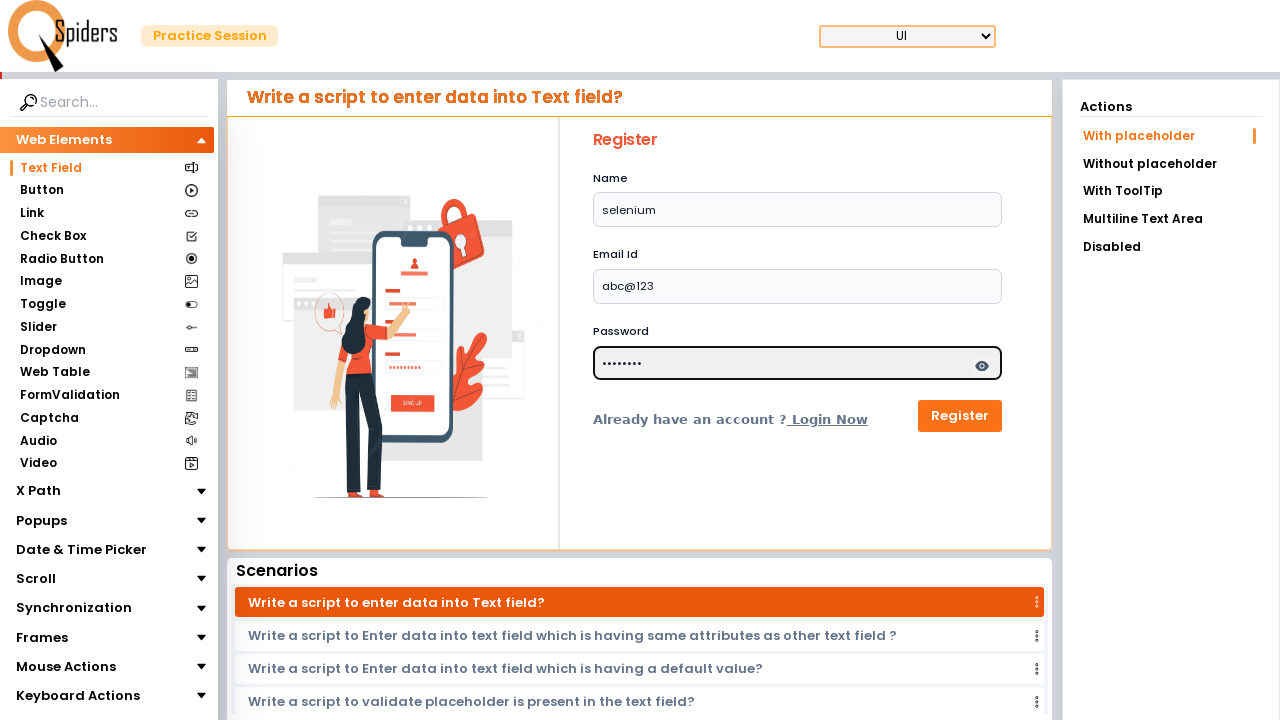

Waited for Register button to become visible
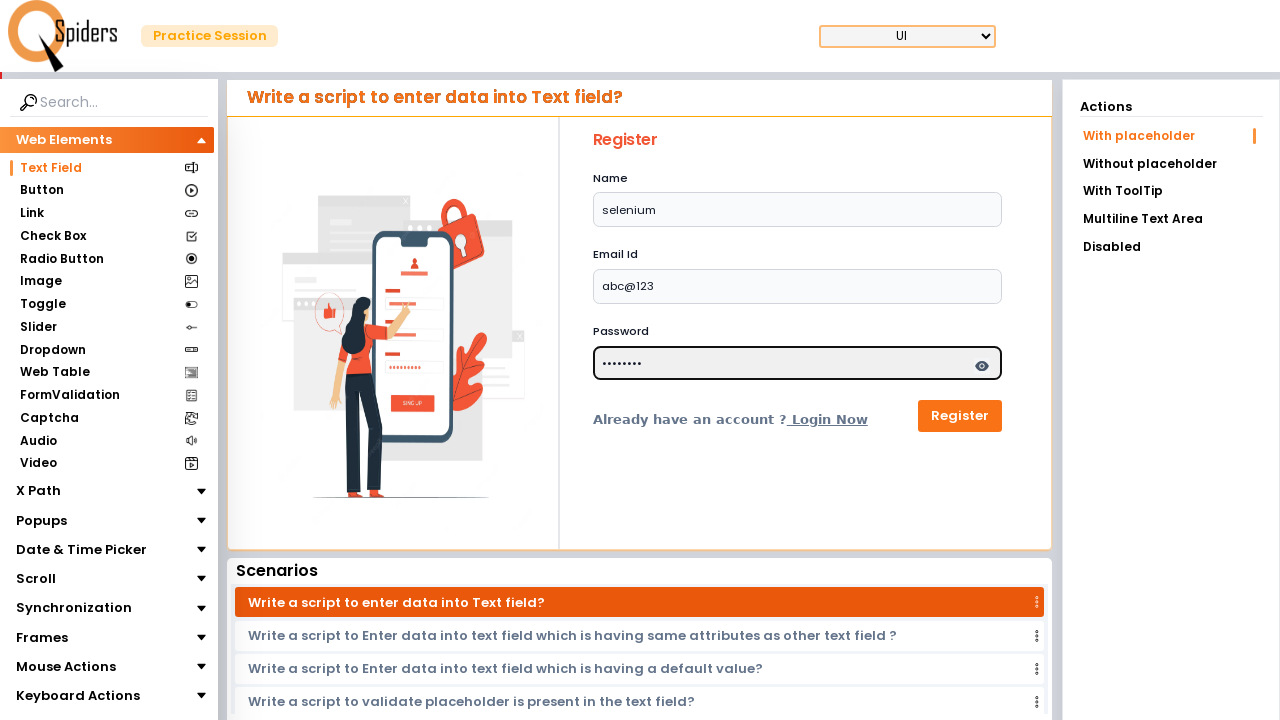

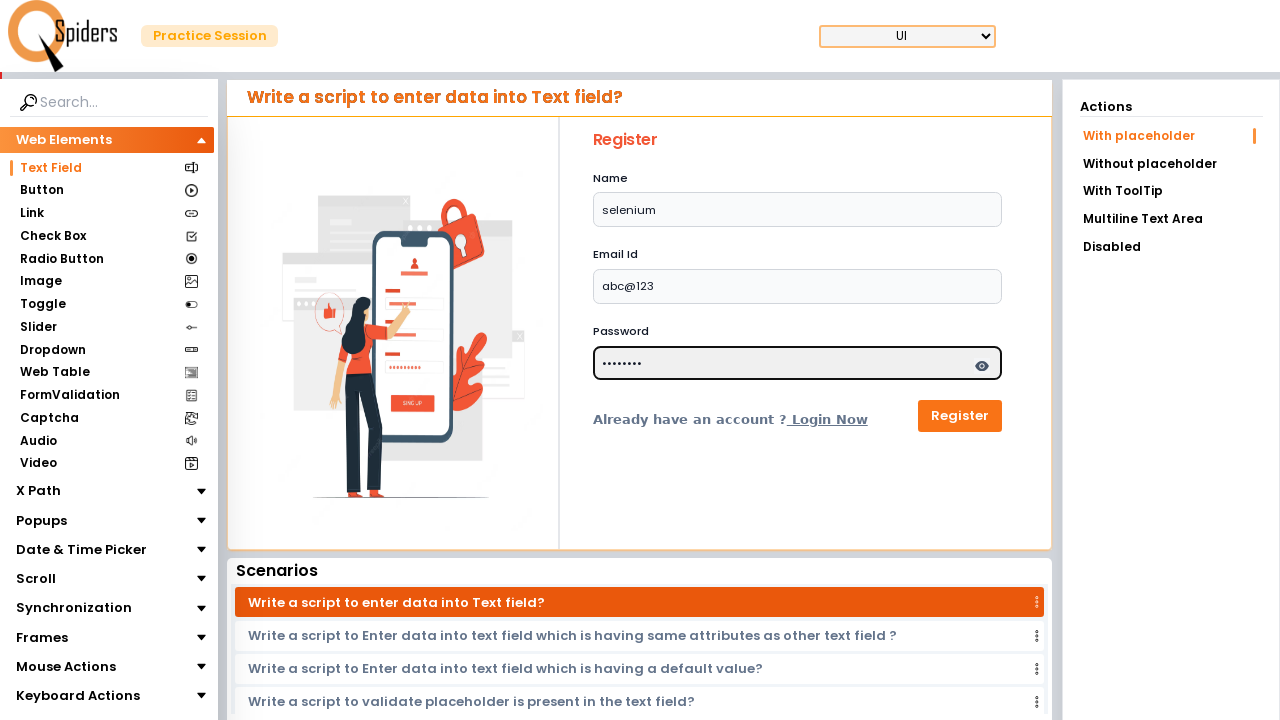